Tests form controls on a tutorial page by selecting radio buttons, checkboxes, and clicking a register button to verify the form submission message

Starting URL: https://www.hyrtutorials.com/p/basic-controls.html#google_vignette

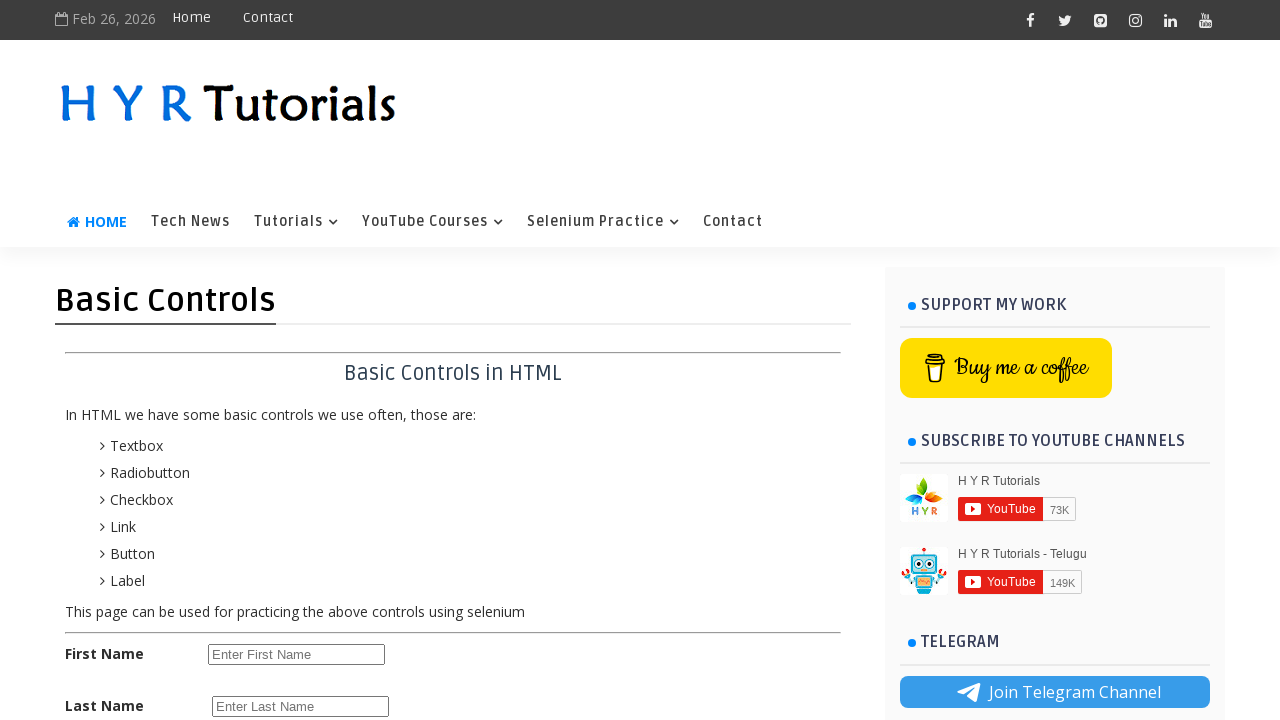

Selected female radio button at (286, 426) on #femalerb
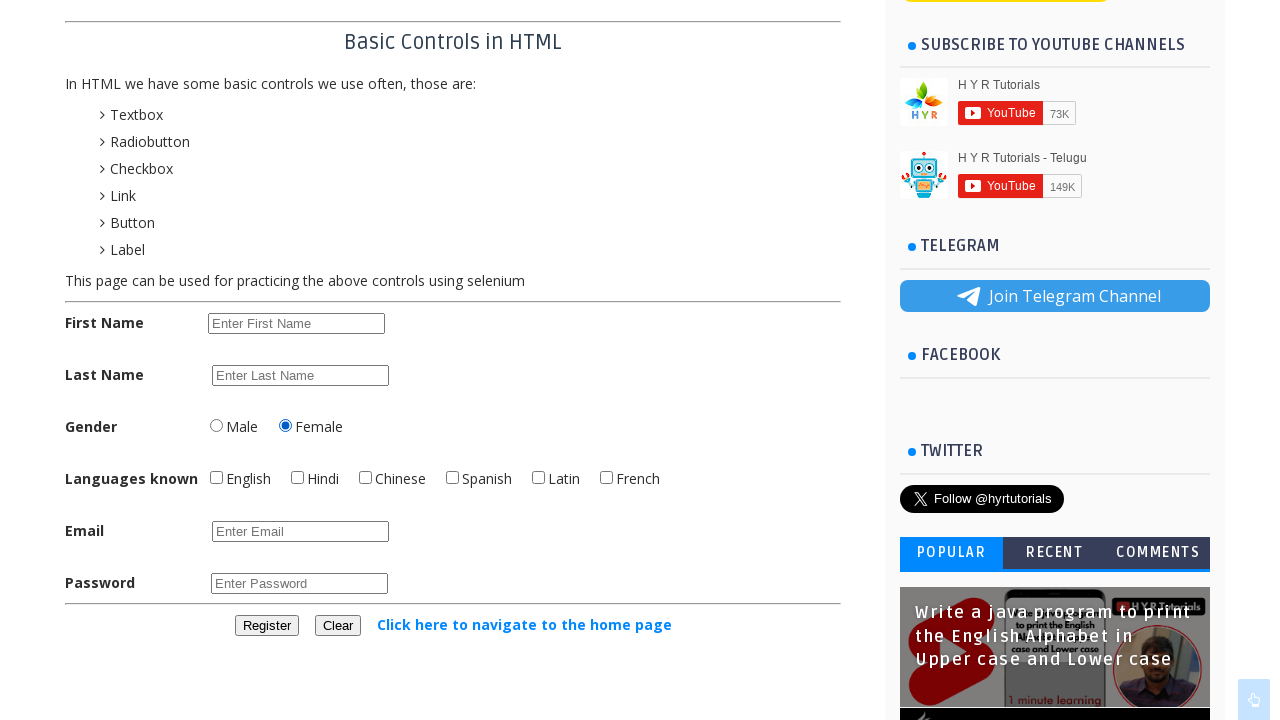

Checked English checkbox at (216, 478) on #englishchbx
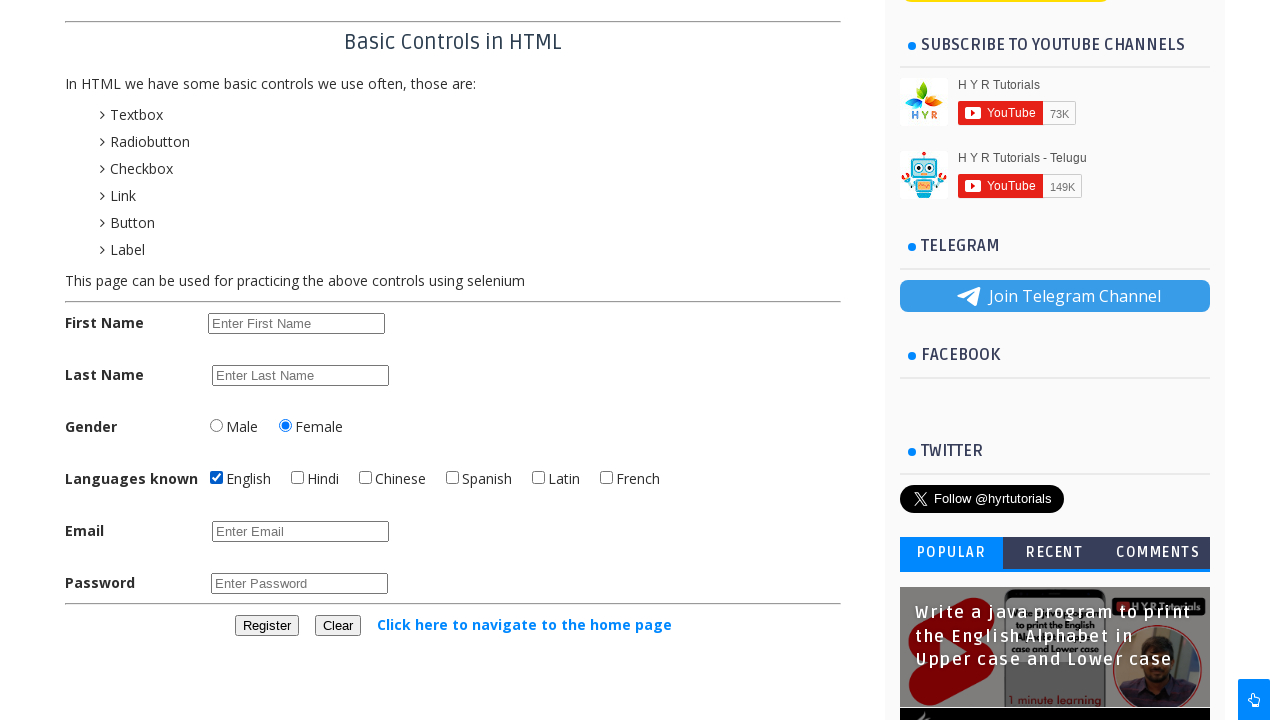

Checked Hindi checkbox at (298, 478) on #hindichbx
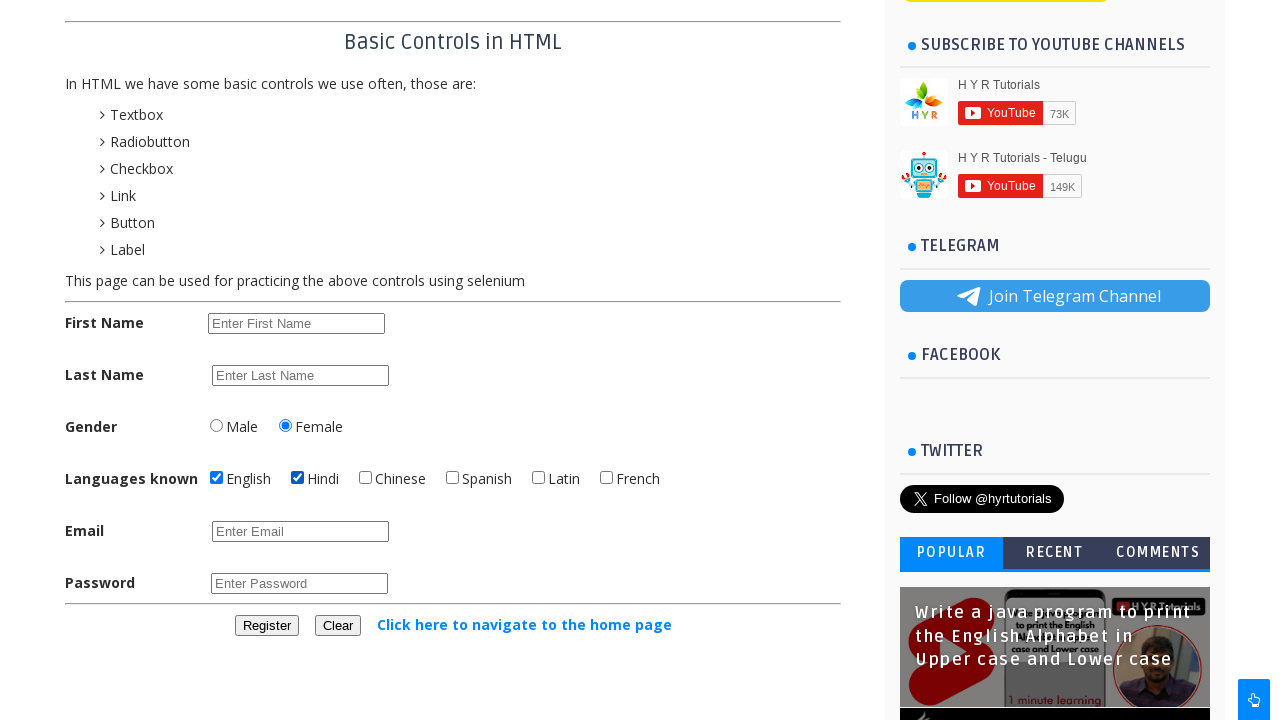

Clicked register button to submit form at (266, 626) on #registerbtn
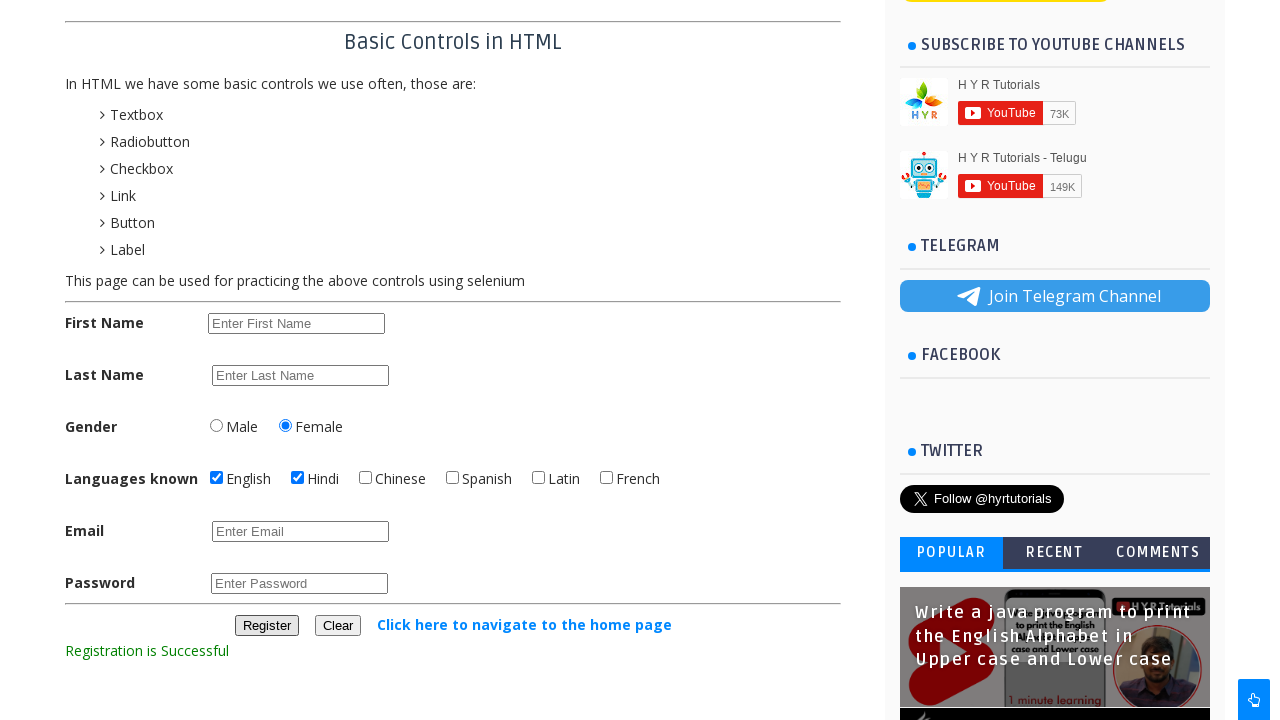

Form submission message appeared
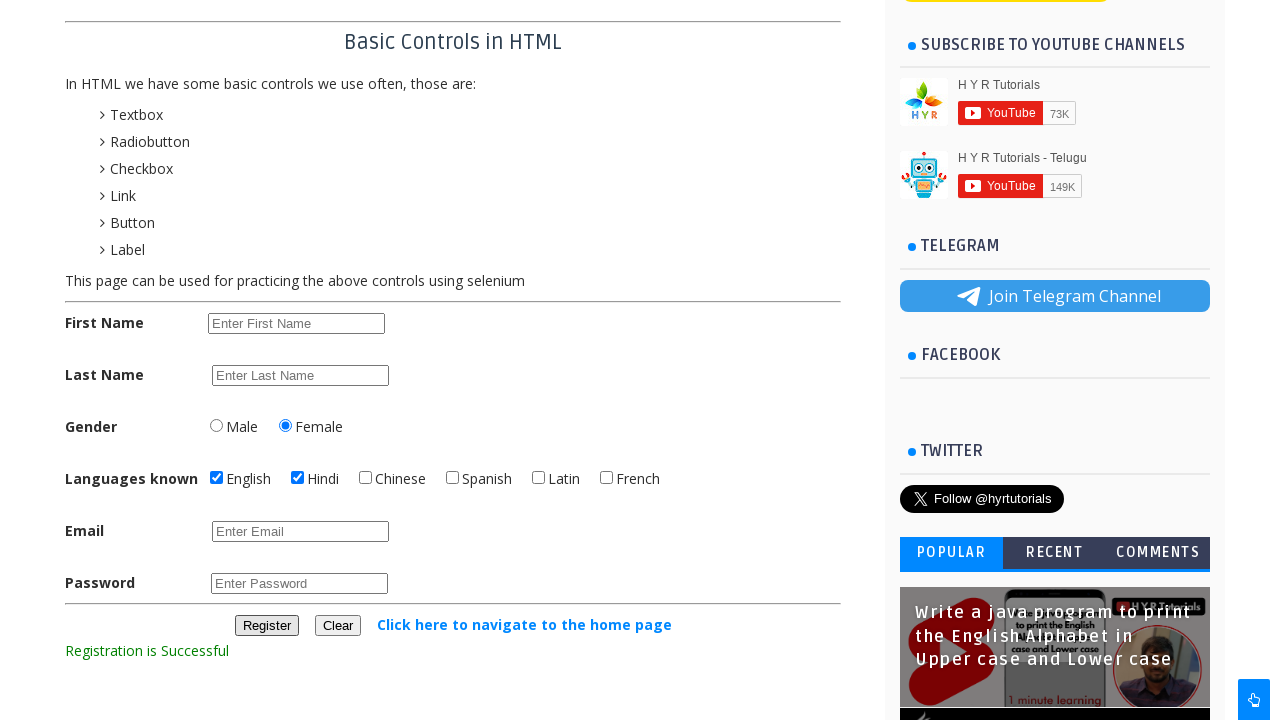

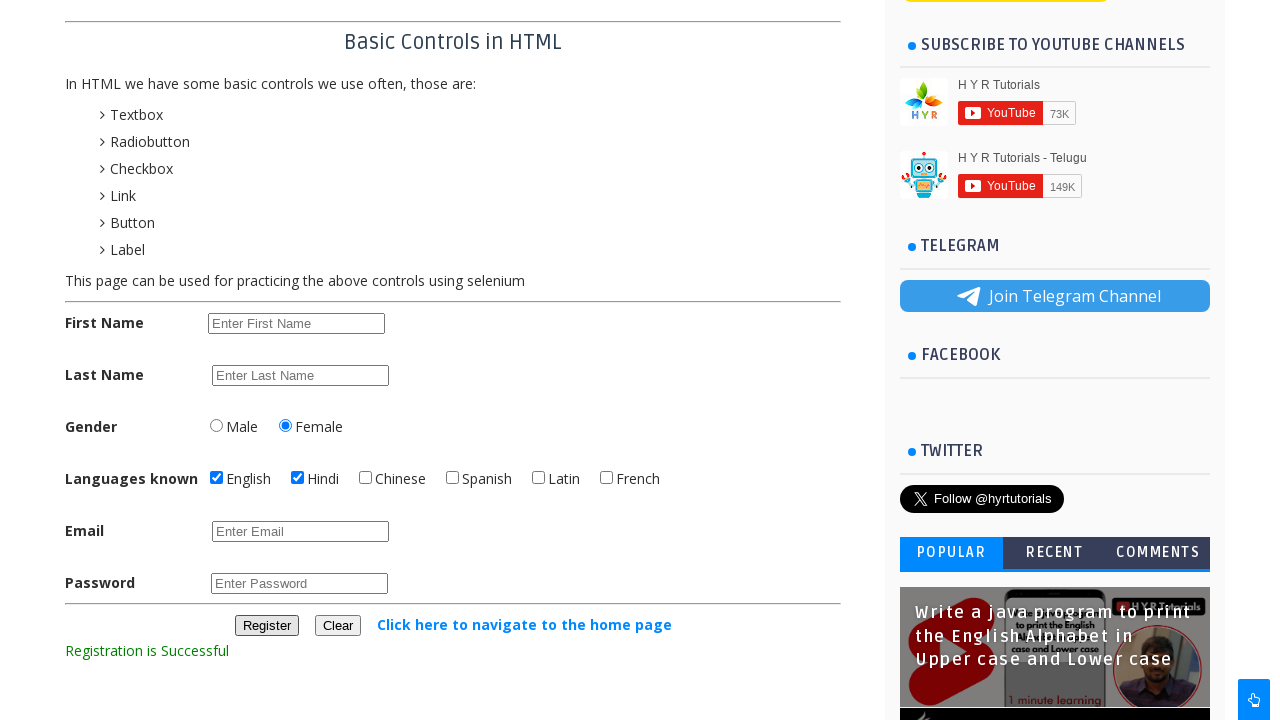